Tests search functionality with an invalid product code and verifies that the "no results found" message is displayed correctly

Starting URL: https://ecommerce-playground.lambdatest.io/

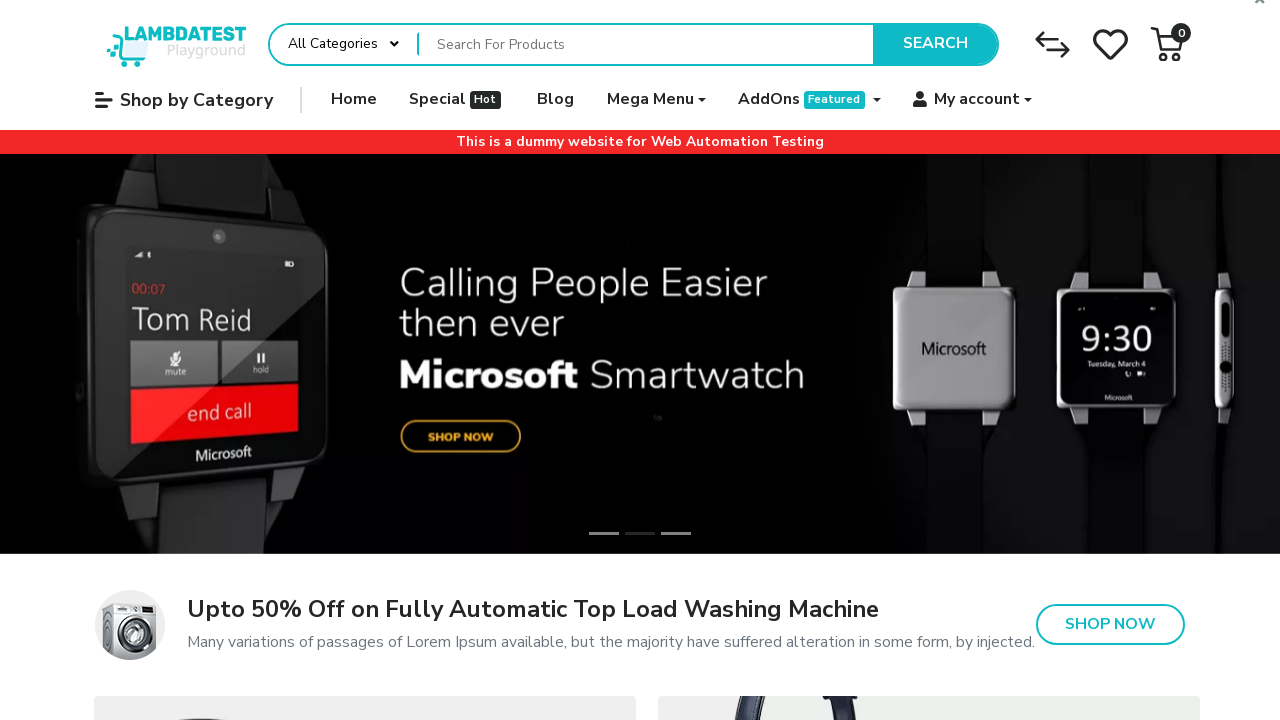

Filled search field with invalid product code 'SSXYZ1102' on input[name='search']
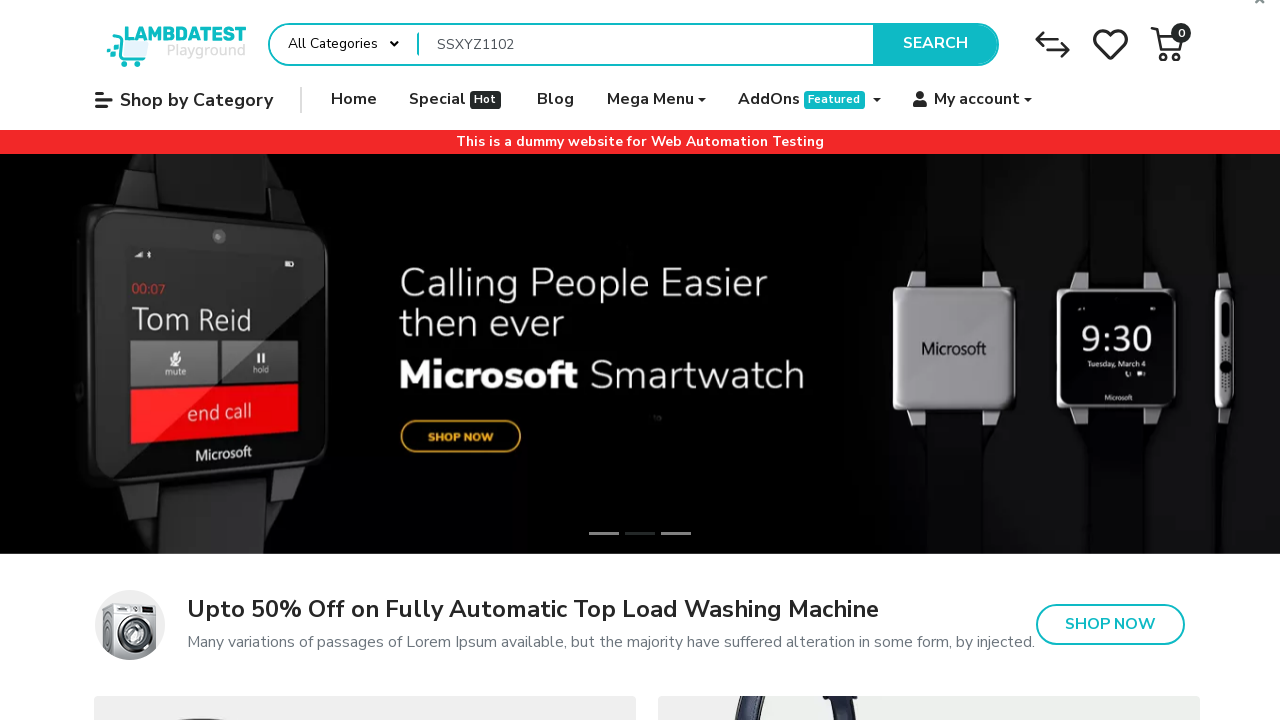

Clicked search submit button at (935, 44) on button[type='submit']
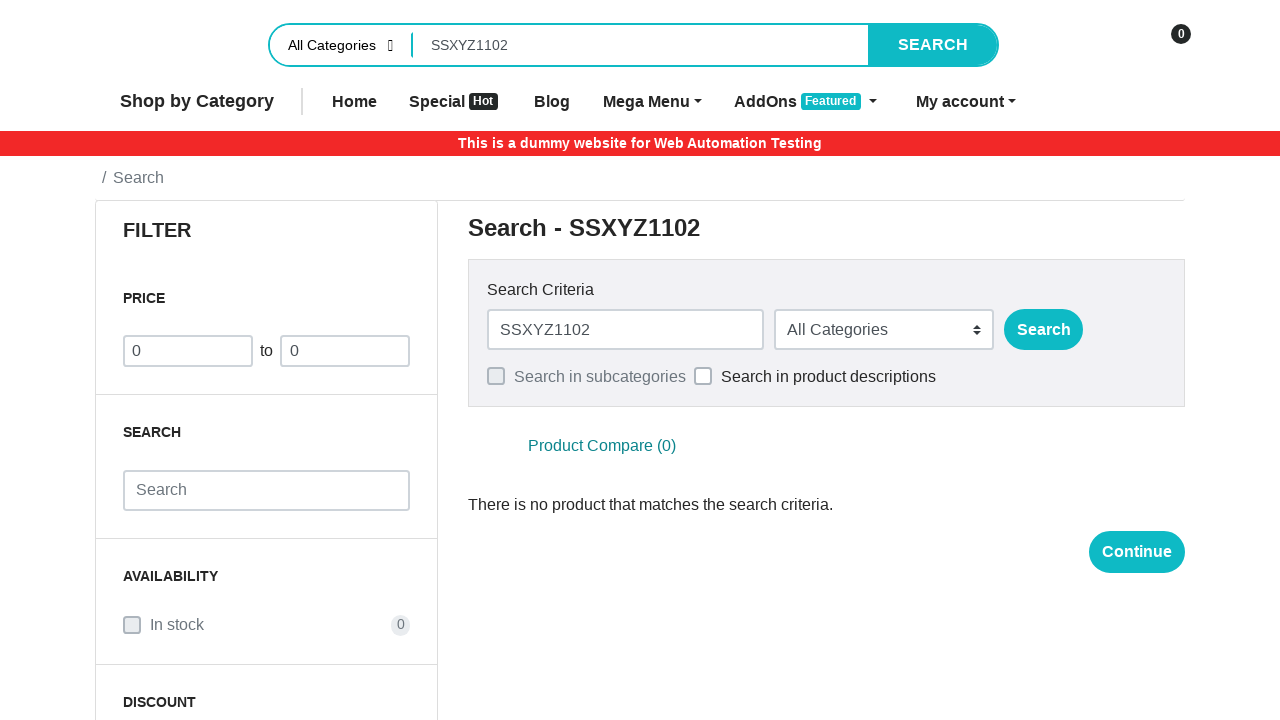

No results message appeared on page
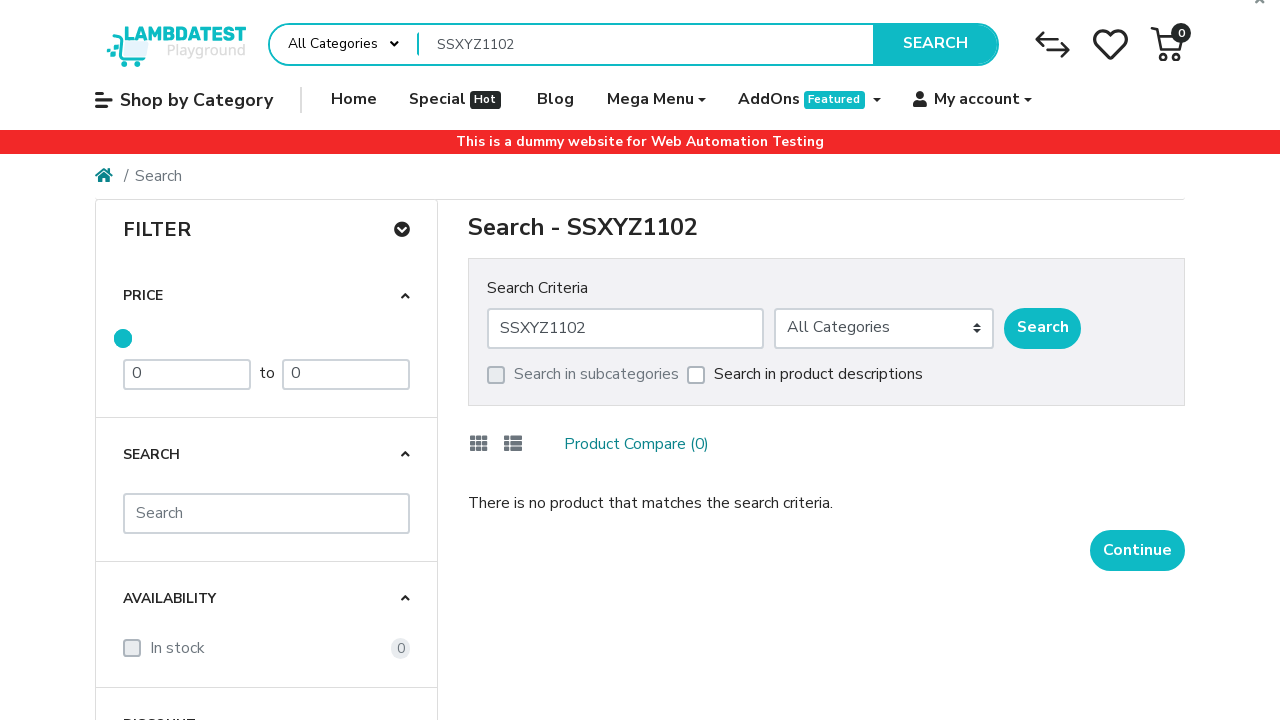

Verified no results message text content matches expected message
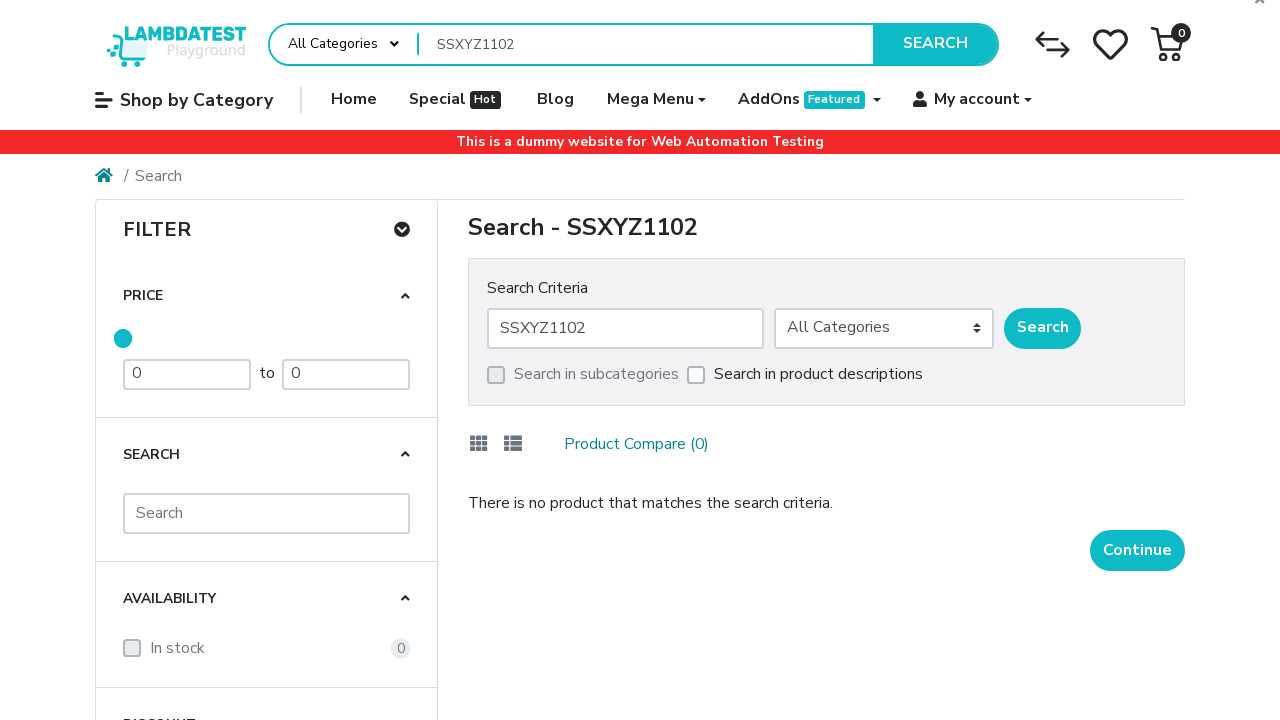

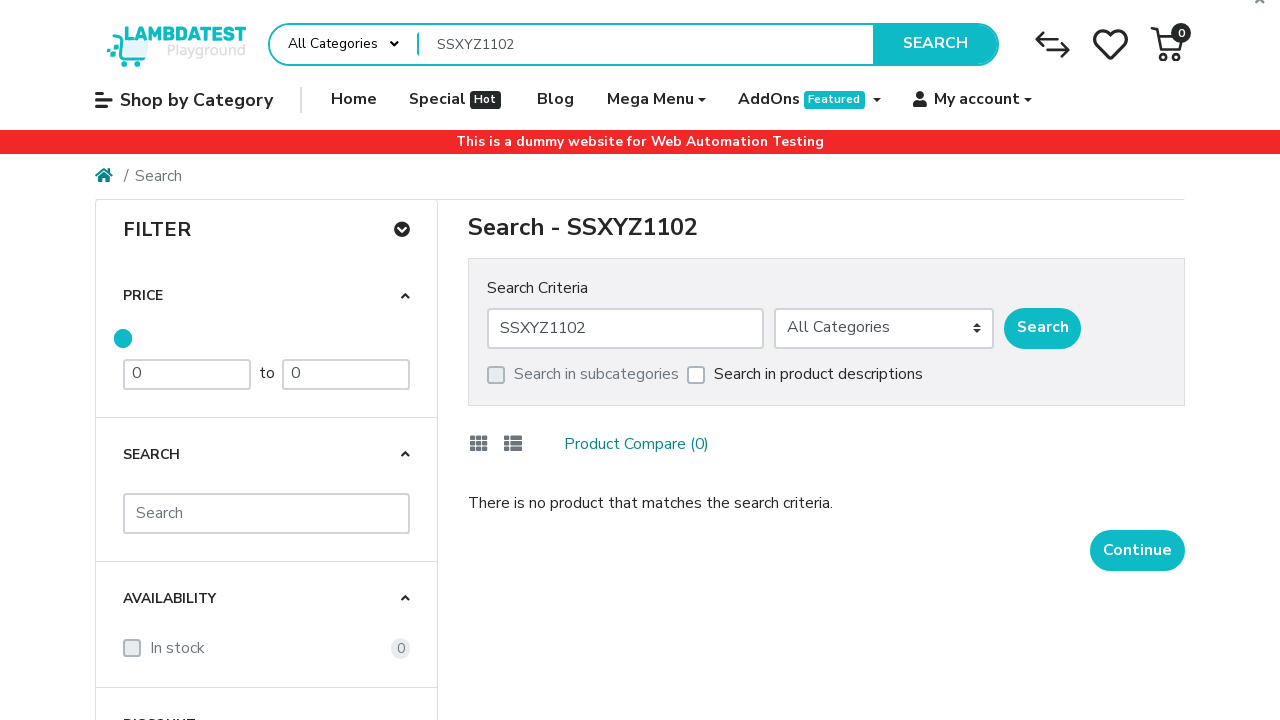